Tests clearing and filling signup form fields with valid details

Starting URL: https://selenium-blog.herokuapp.com/

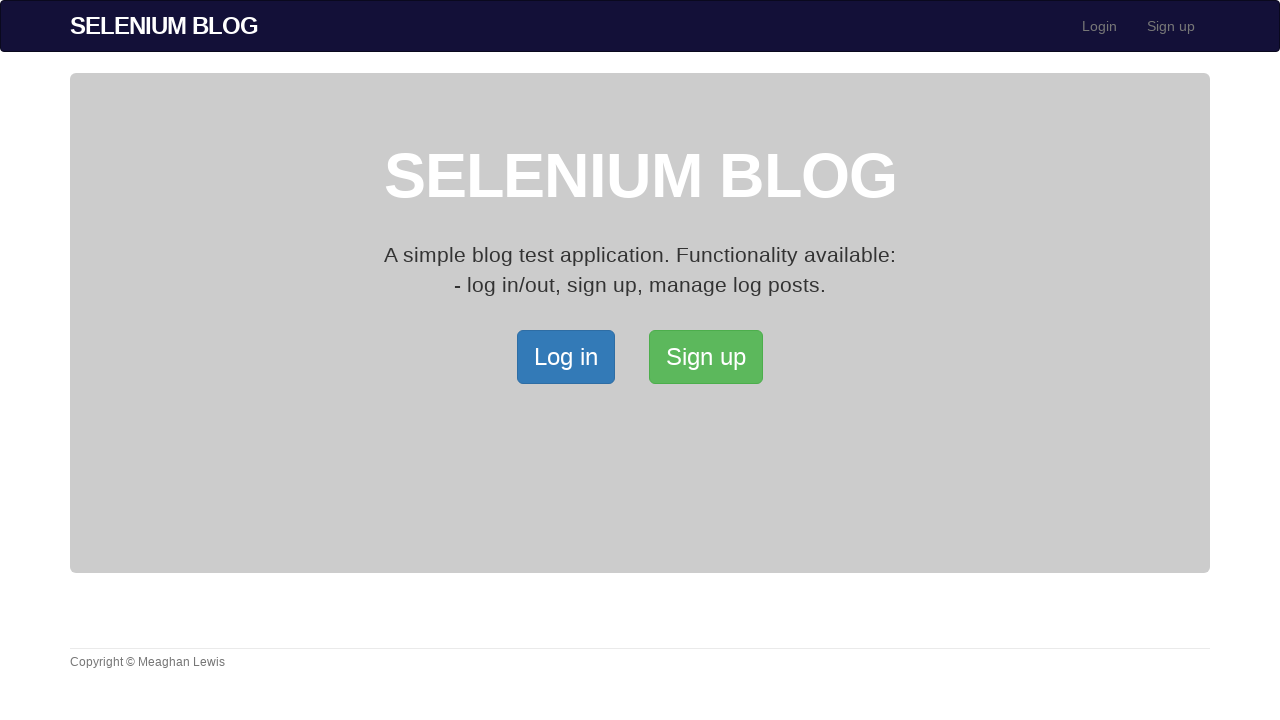

Clicked Signup button to navigate to signup page at (706, 357) on xpath=/html/body/div[2]/div/a[2]
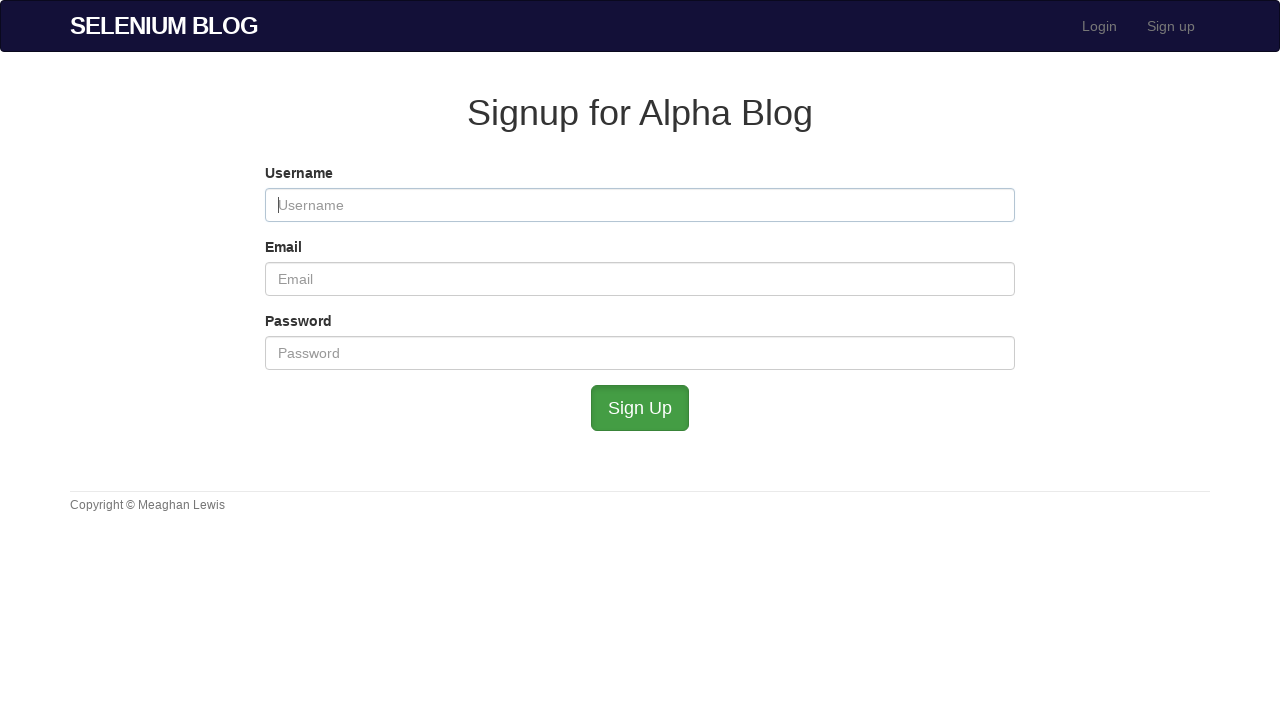

Cleared username field on #user_username
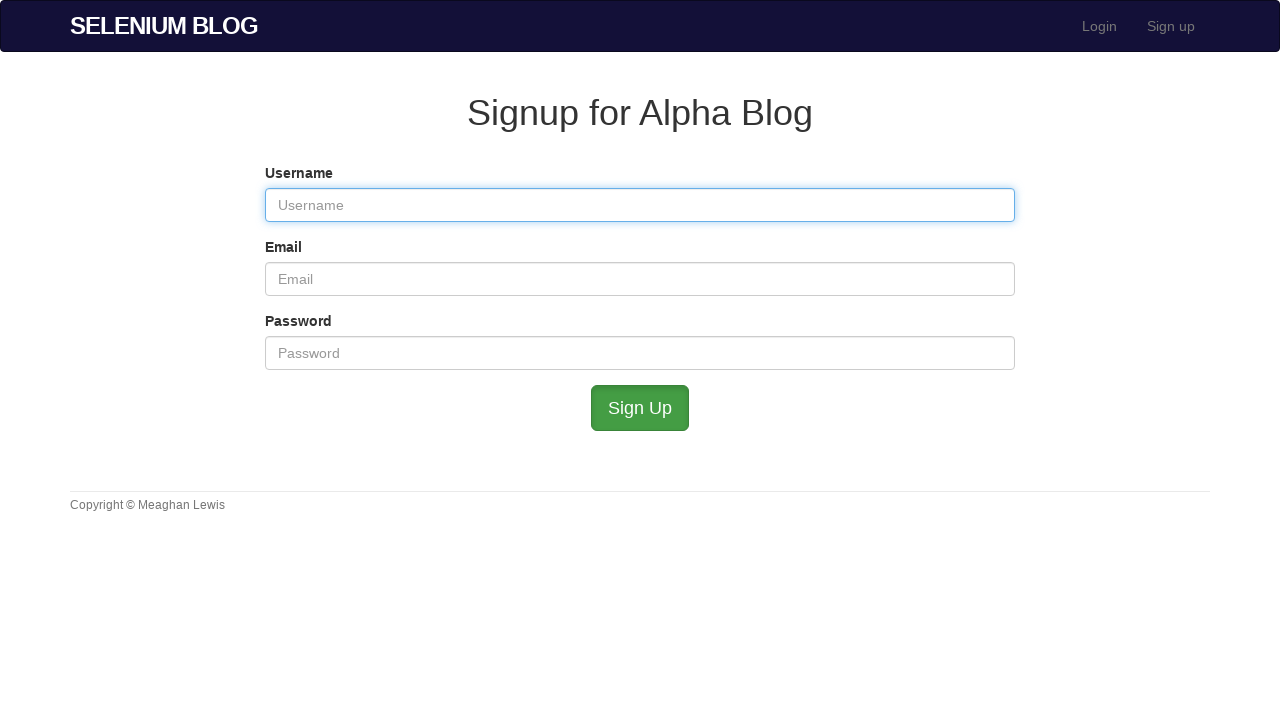

Cleared email field on #user_email
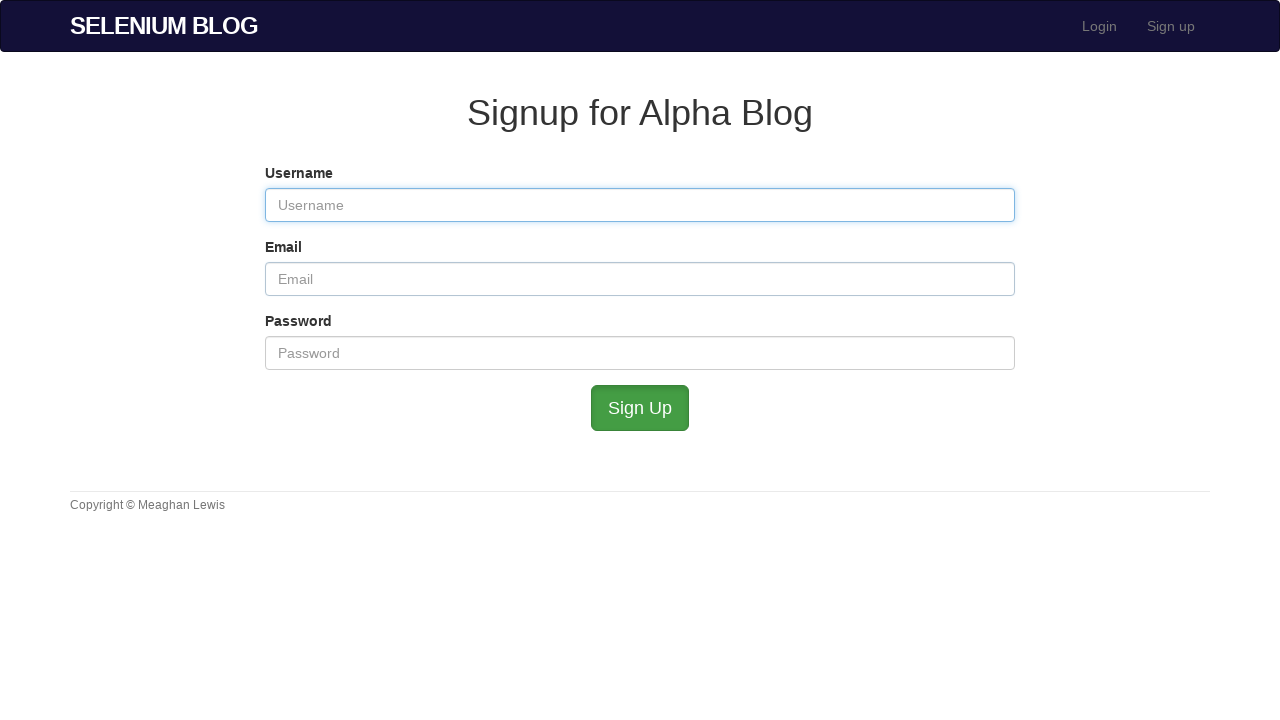

Cleared password field on #user_password
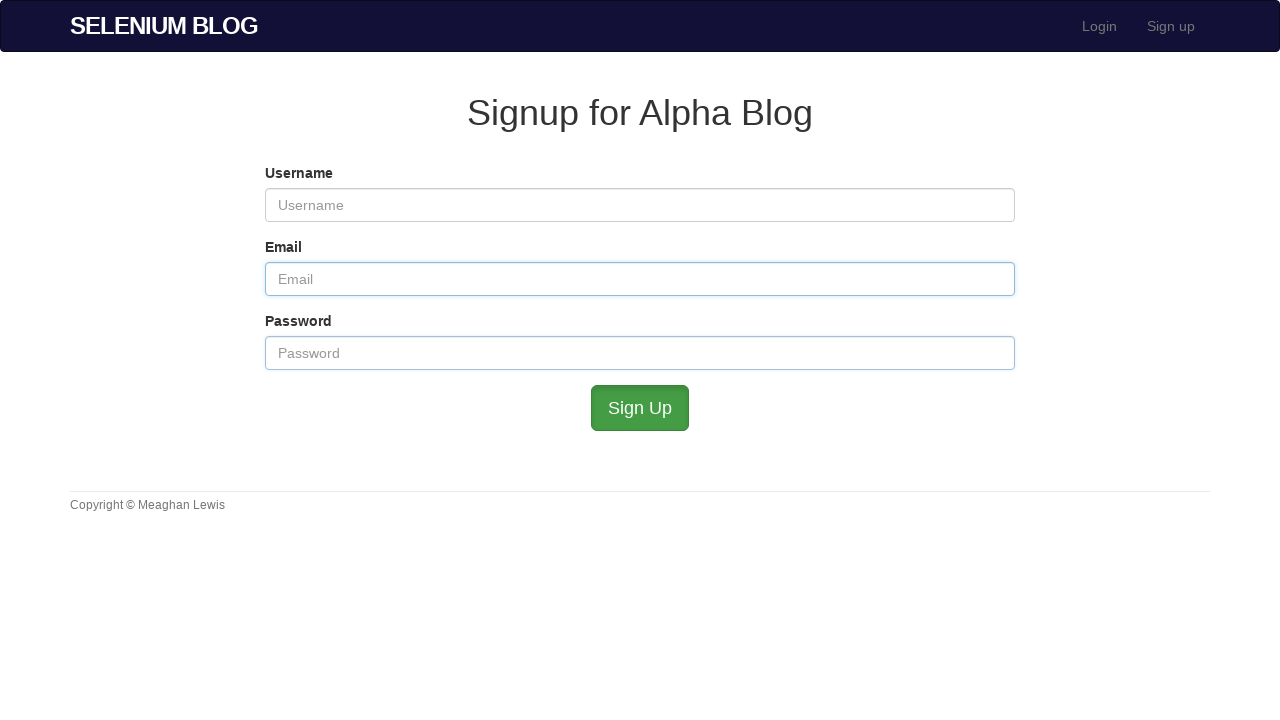

Filled username field with 'testuser5' on #user_username
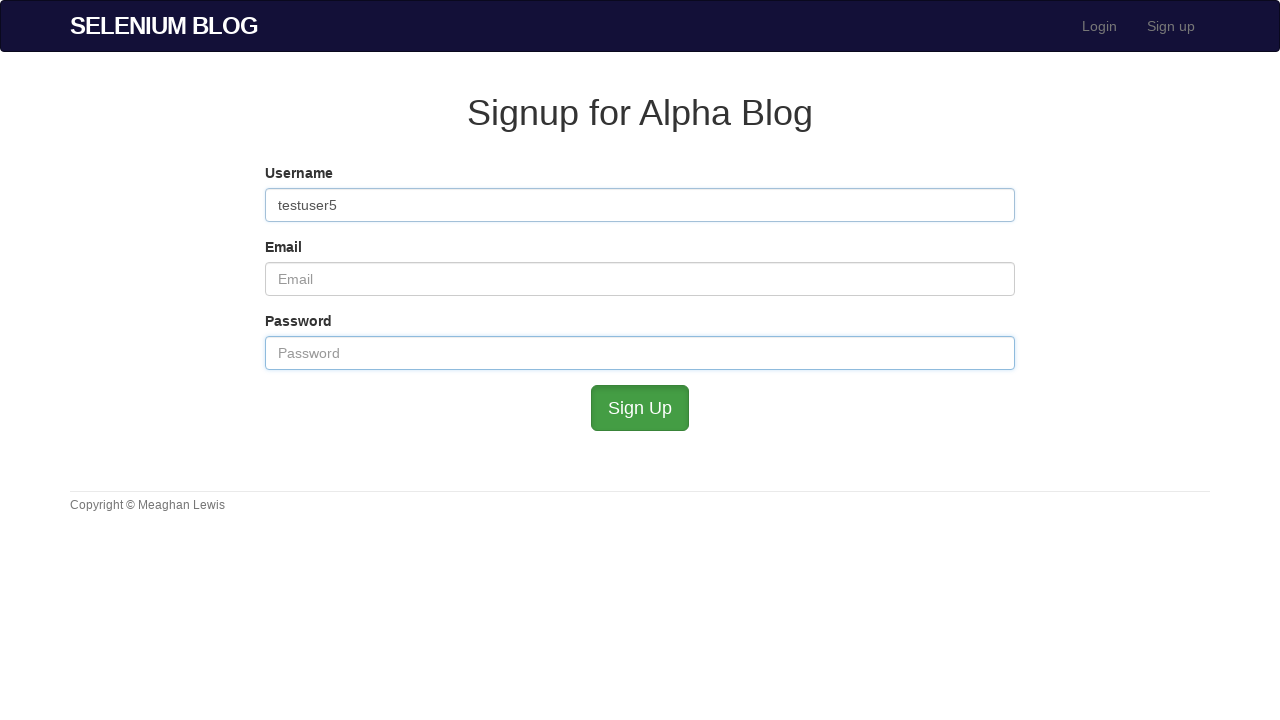

Filled email field with 'test5@example.com' on #user_email
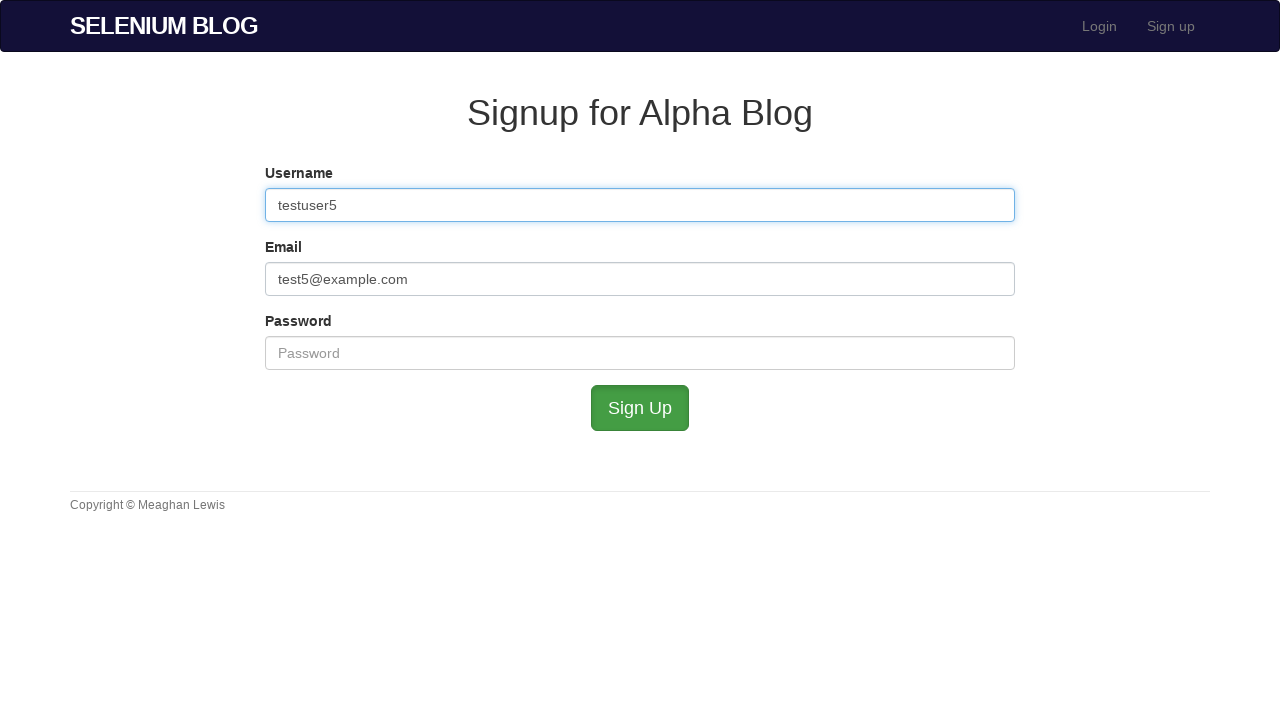

Filled password field with 'admin' on #user_password
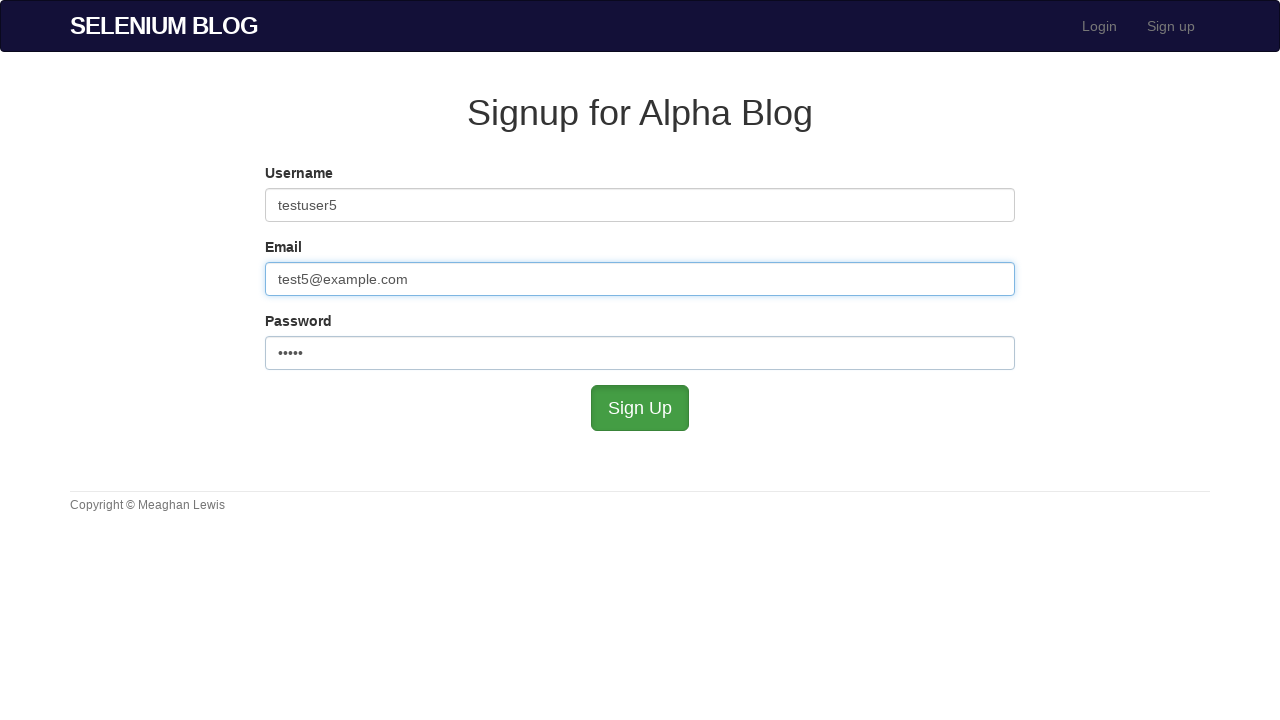

Clicked submit button to complete signup at (640, 408) on #submit
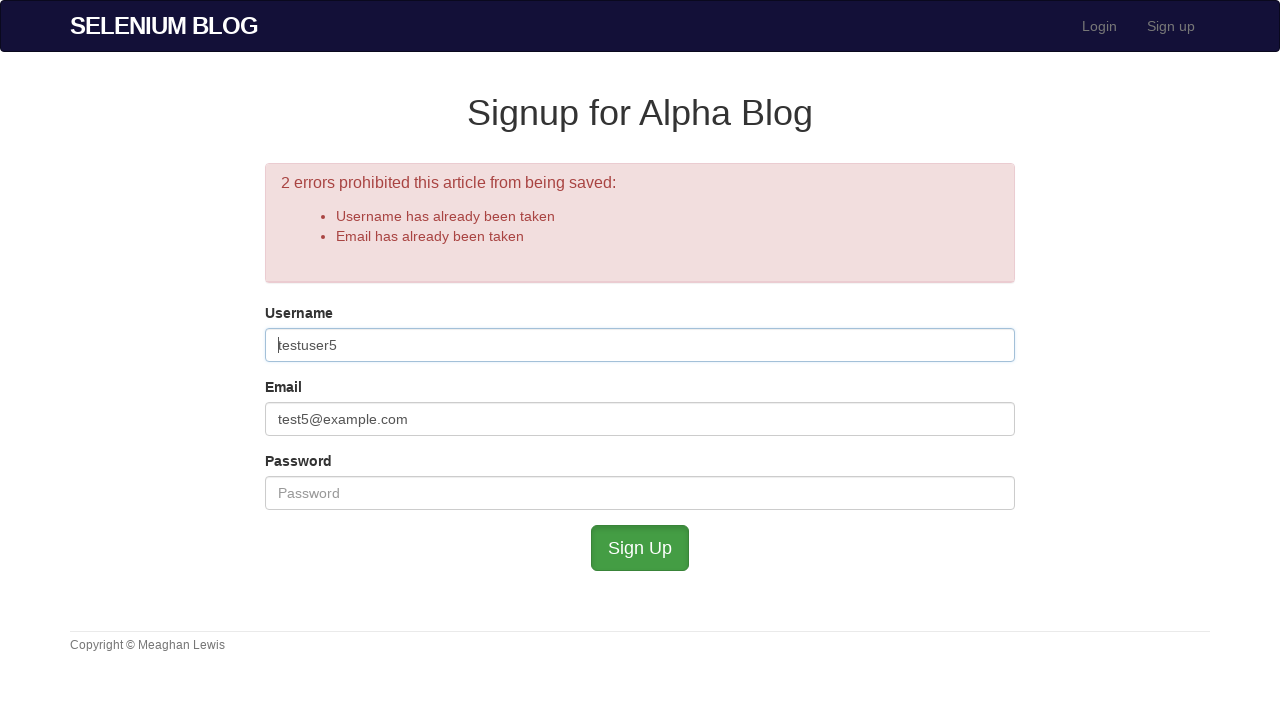

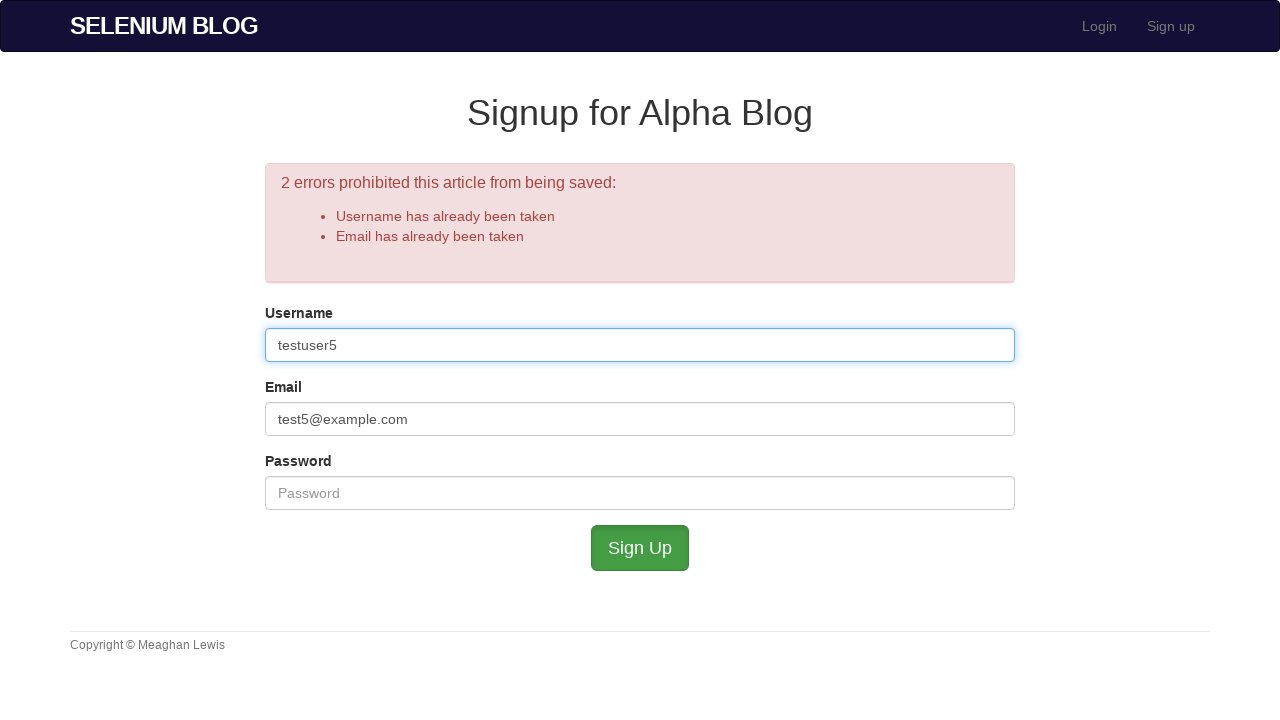